Tests scrolling to form elements and filling in name and date fields on a scroll demonstration page

Starting URL: https://formy-project.herokuapp.com/scroll

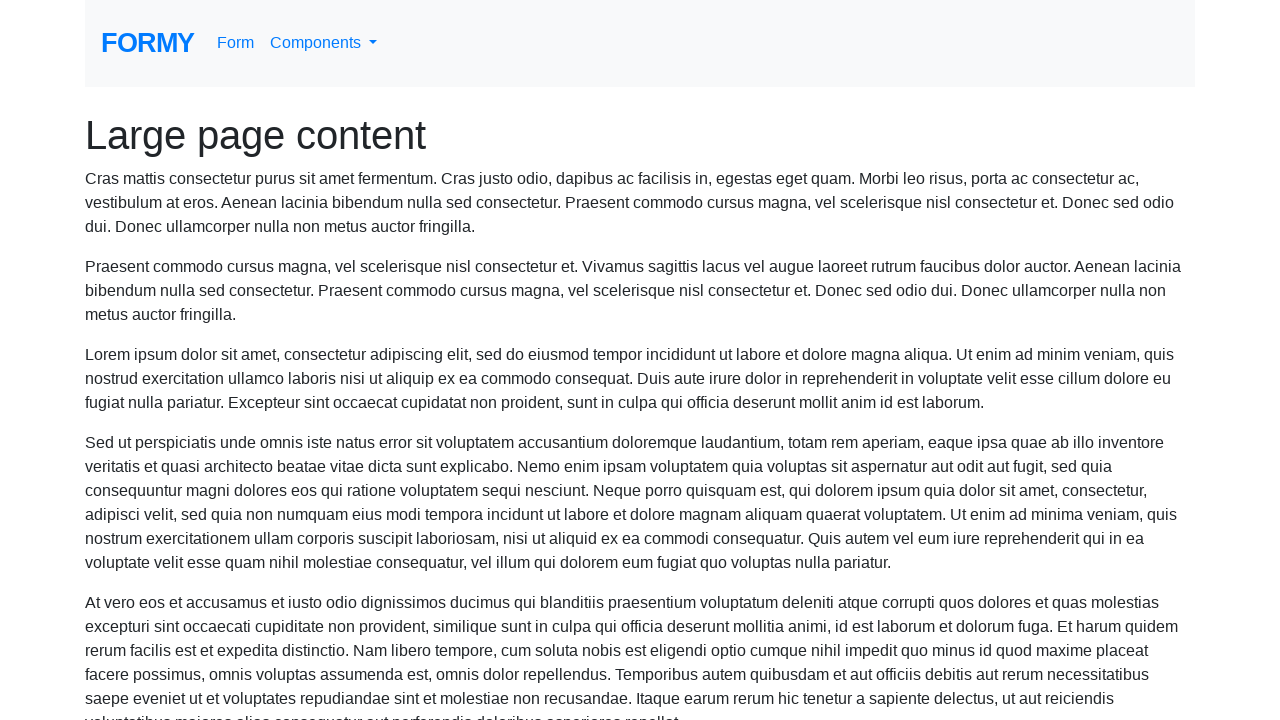

Scrolled to name field
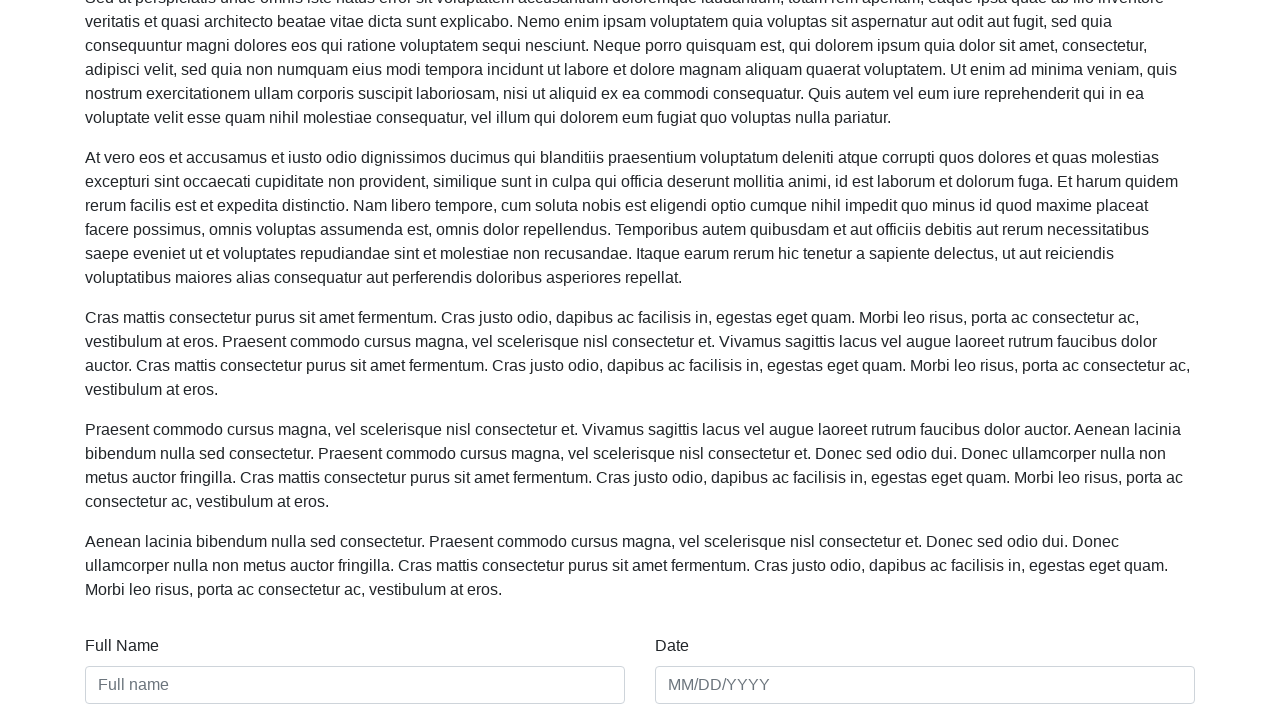

Filled name field with 'Valentina Kowalski' on #name
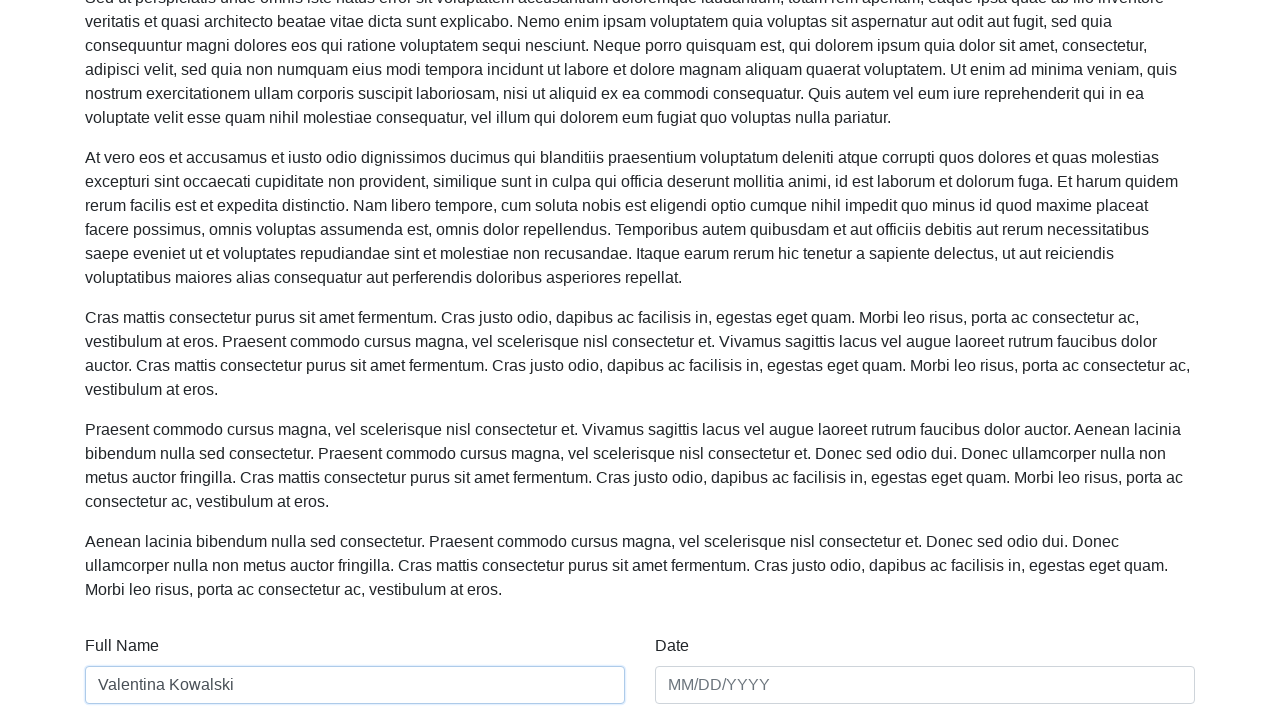

Filled date field with '03/15/2024' on #date
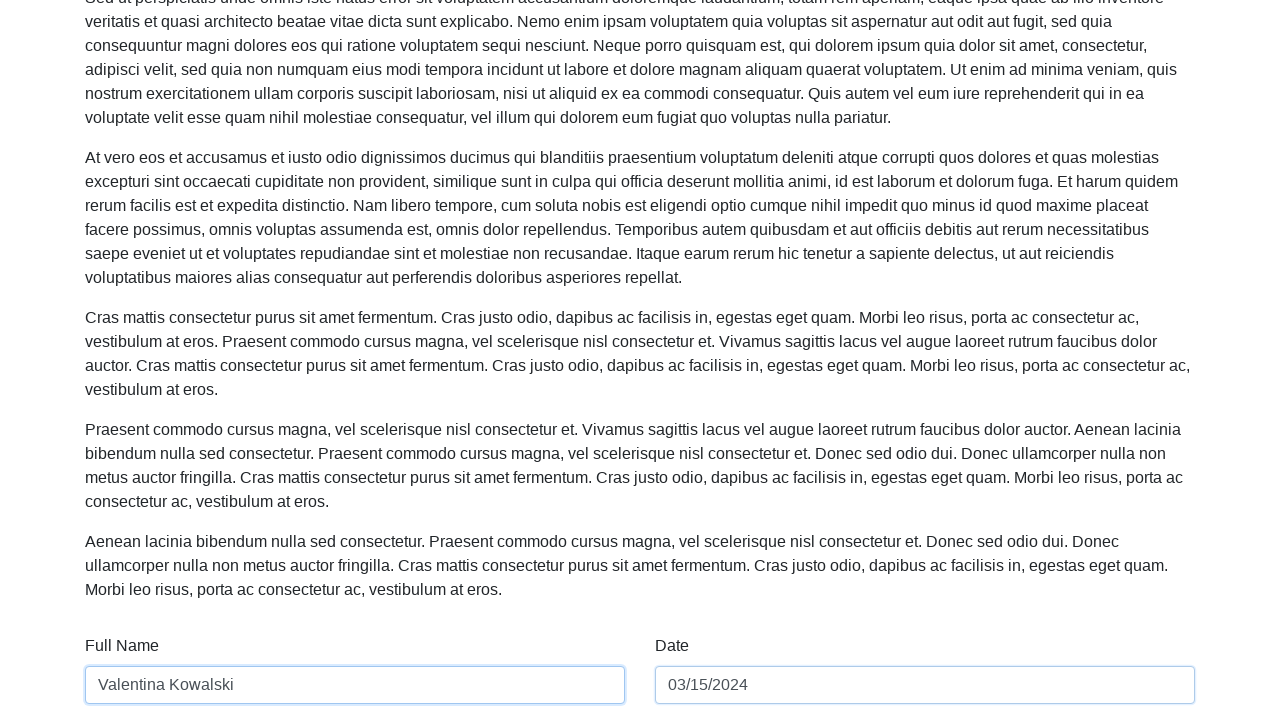

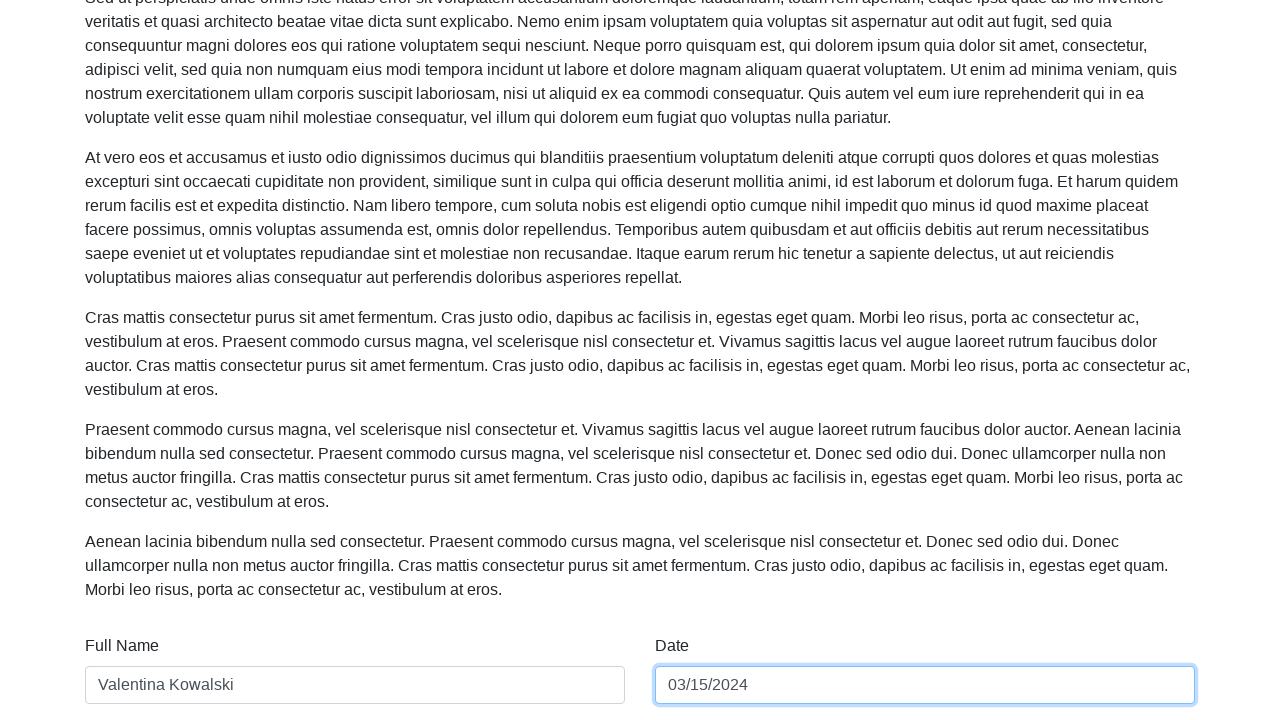